Tests explicit wait with ExpectedConditions by revealing hidden element and entering text

Starting URL: https://www.selenium.dev/selenium/web/dynamic.html

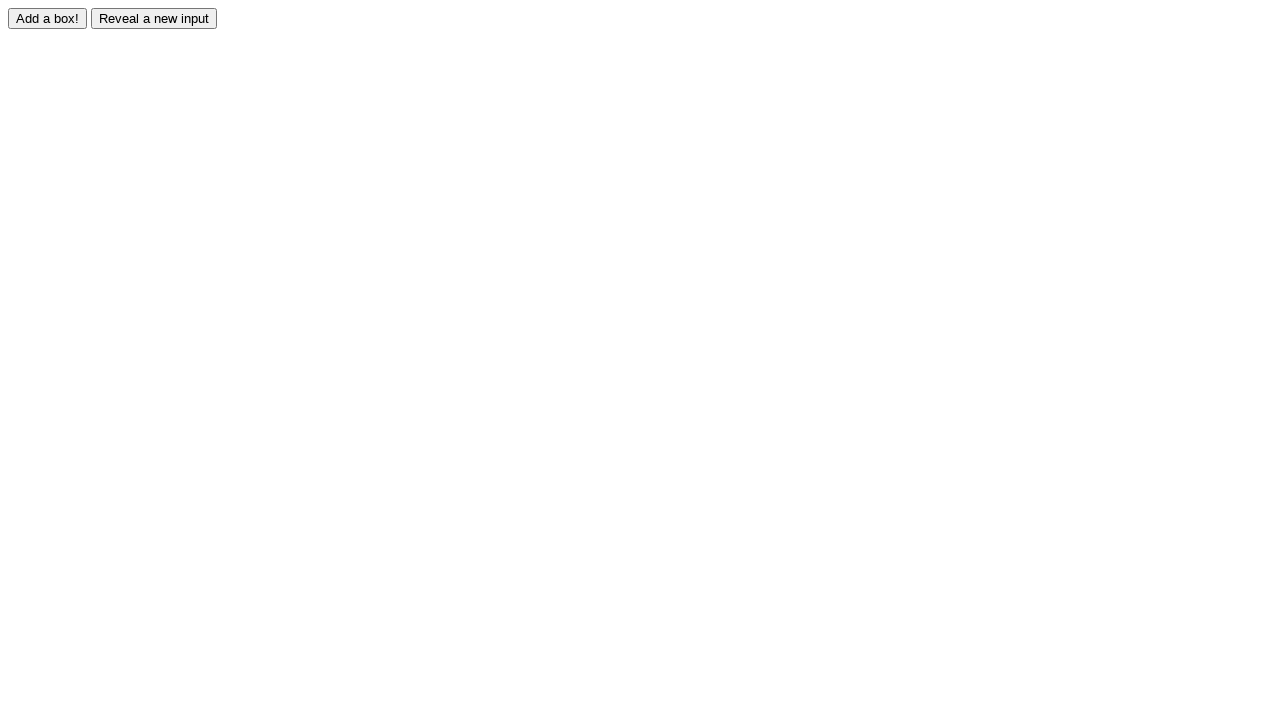

Clicked reveal button to show hidden element at (154, 18) on #reveal
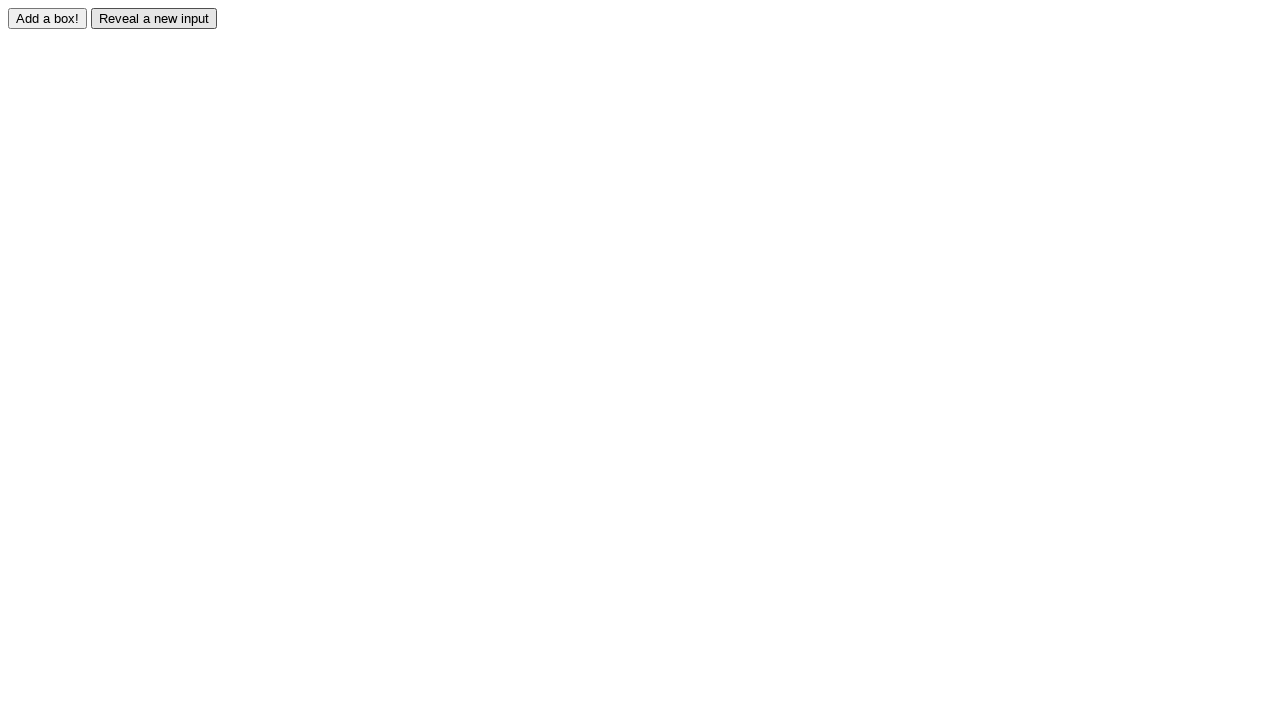

Waited for revealed element to become visible
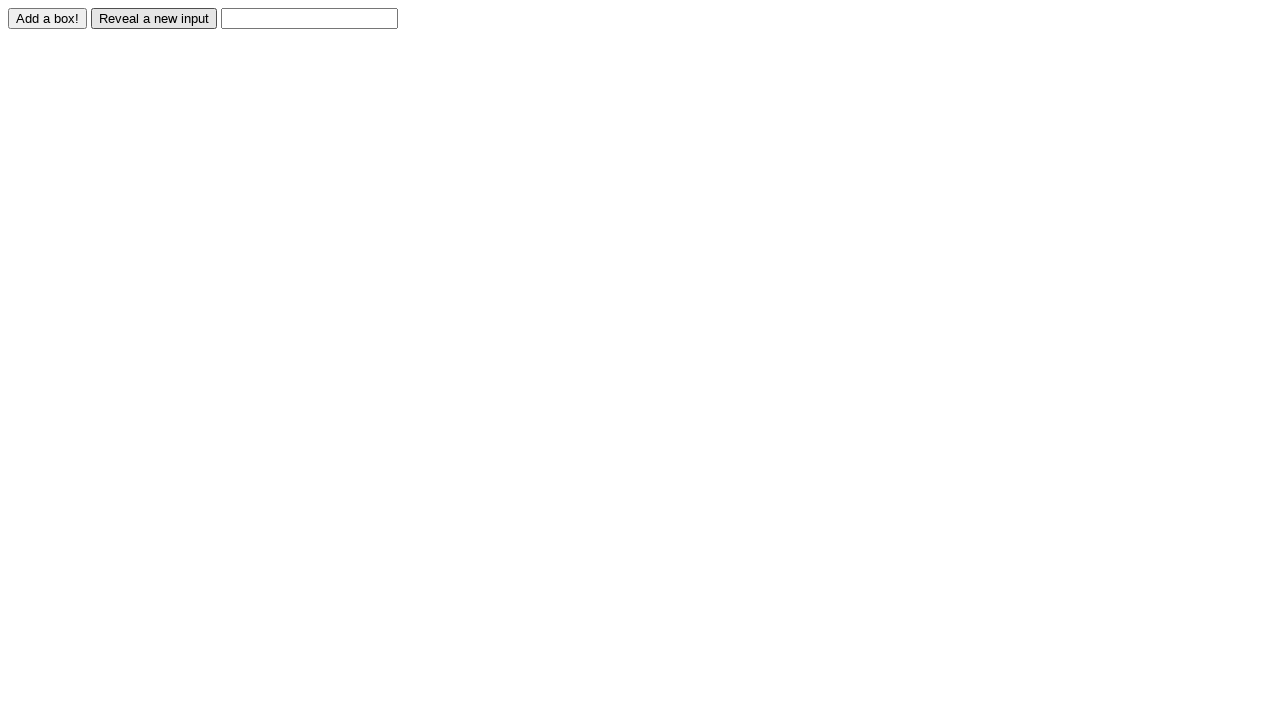

Entered 'Displayed' text into revealed element on #revealed
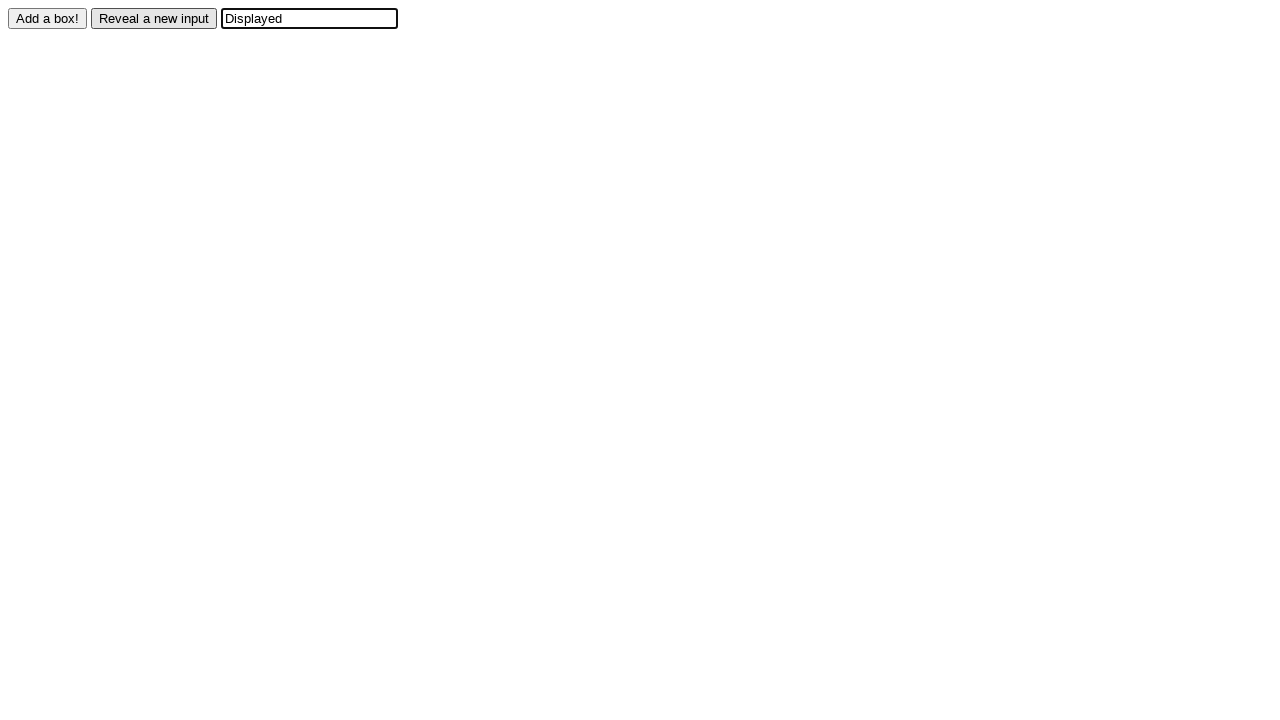

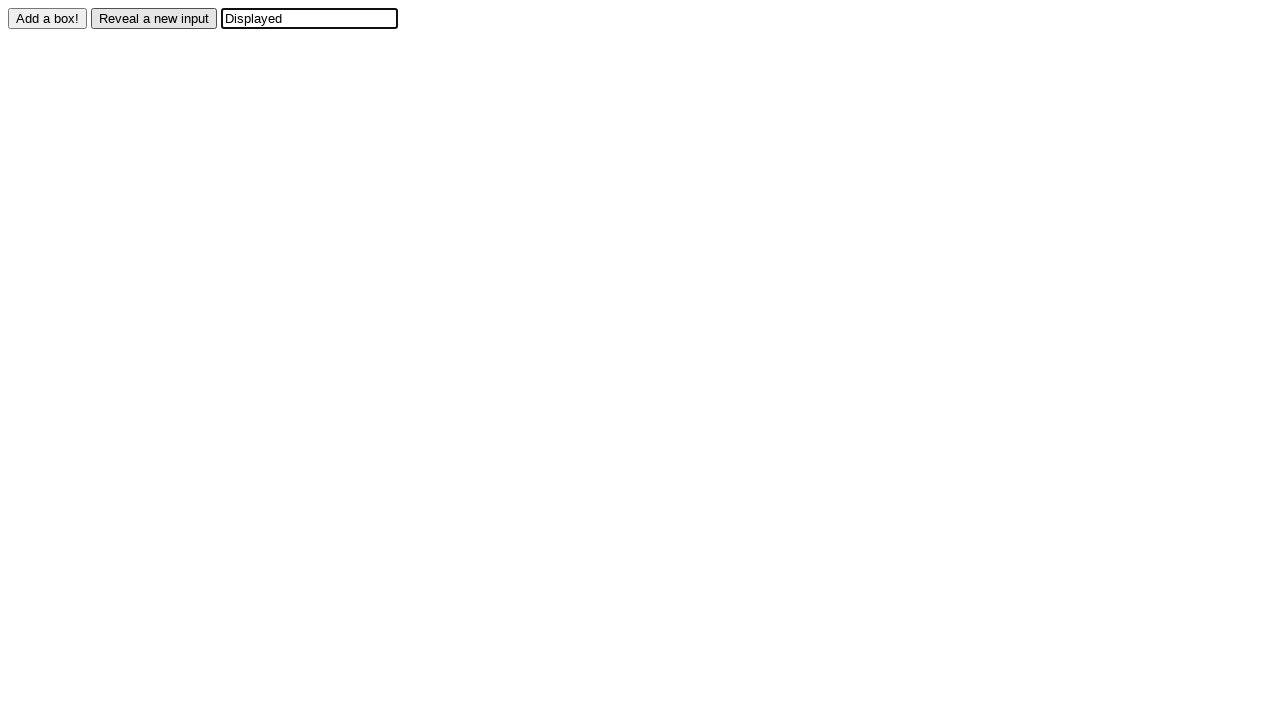